Tests JavaScript alert popup handling by clicking a button that triggers an alert and then dismissing it

Starting URL: https://demoqa.com/alerts

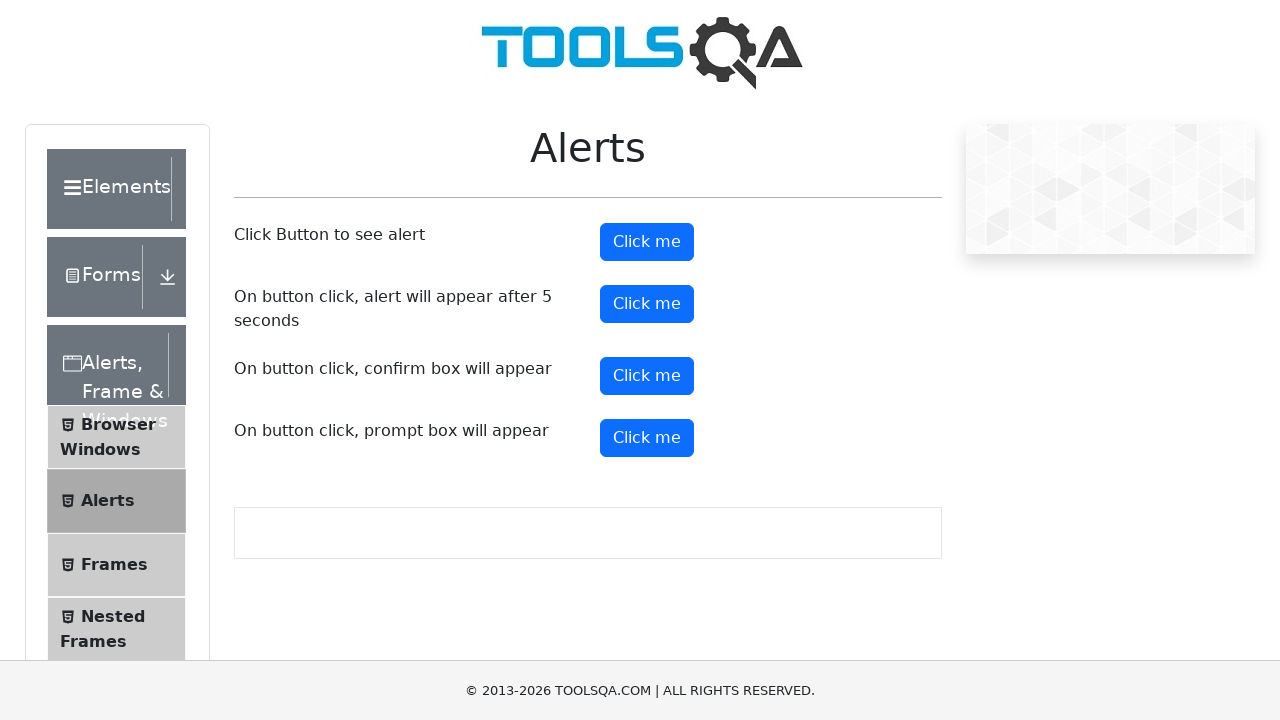

Set up dialog handler to dismiss alert
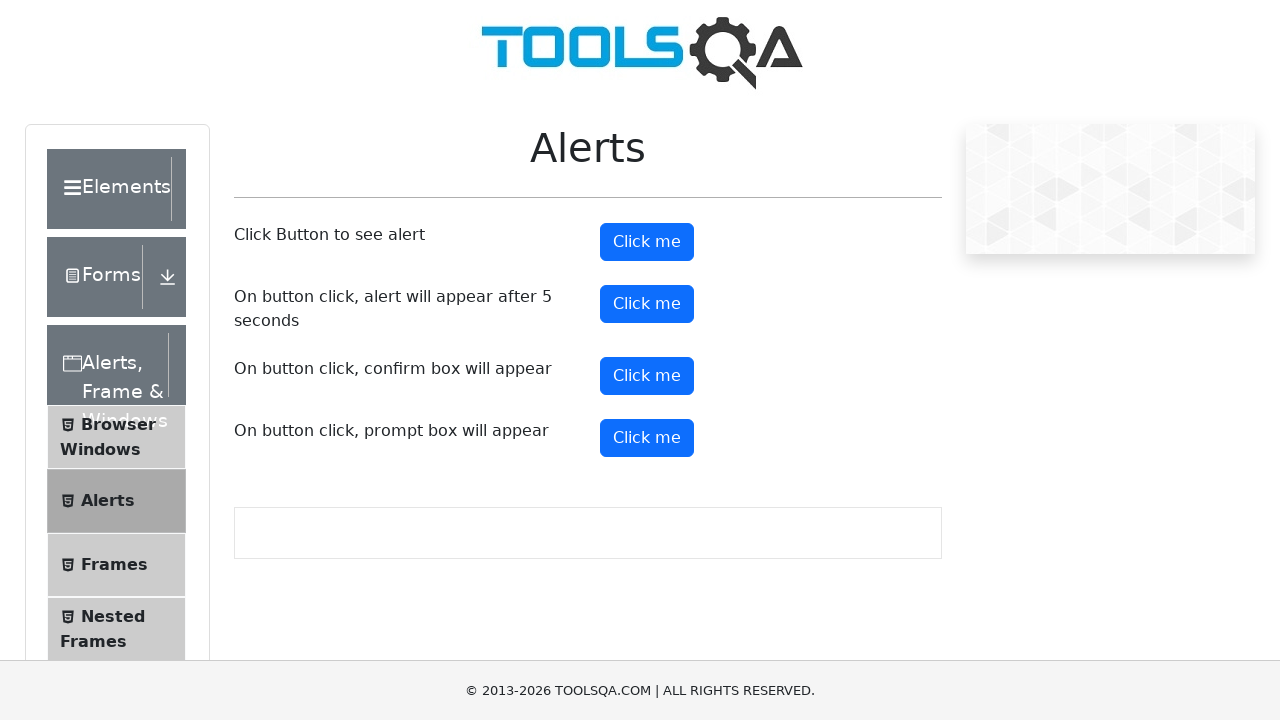

Clicked button to trigger JavaScript alert popup at (647, 242) on #alertButton
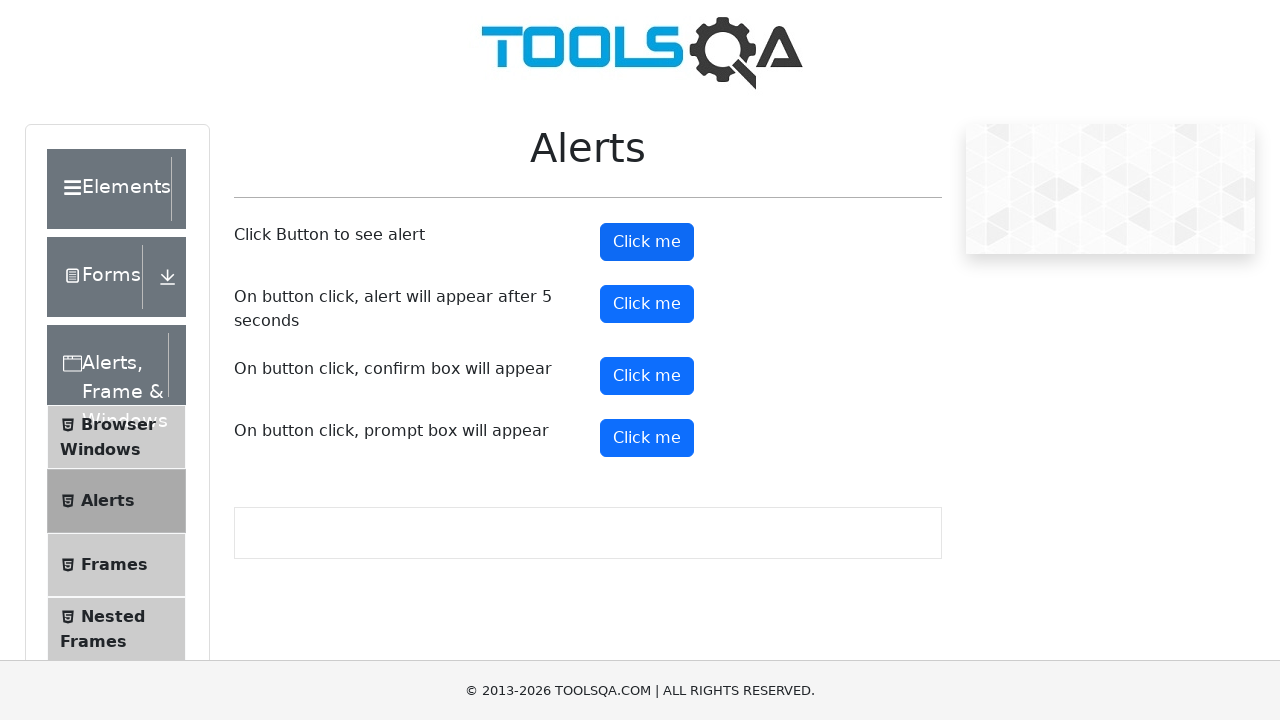

Waited for alert dialog to be dismissed
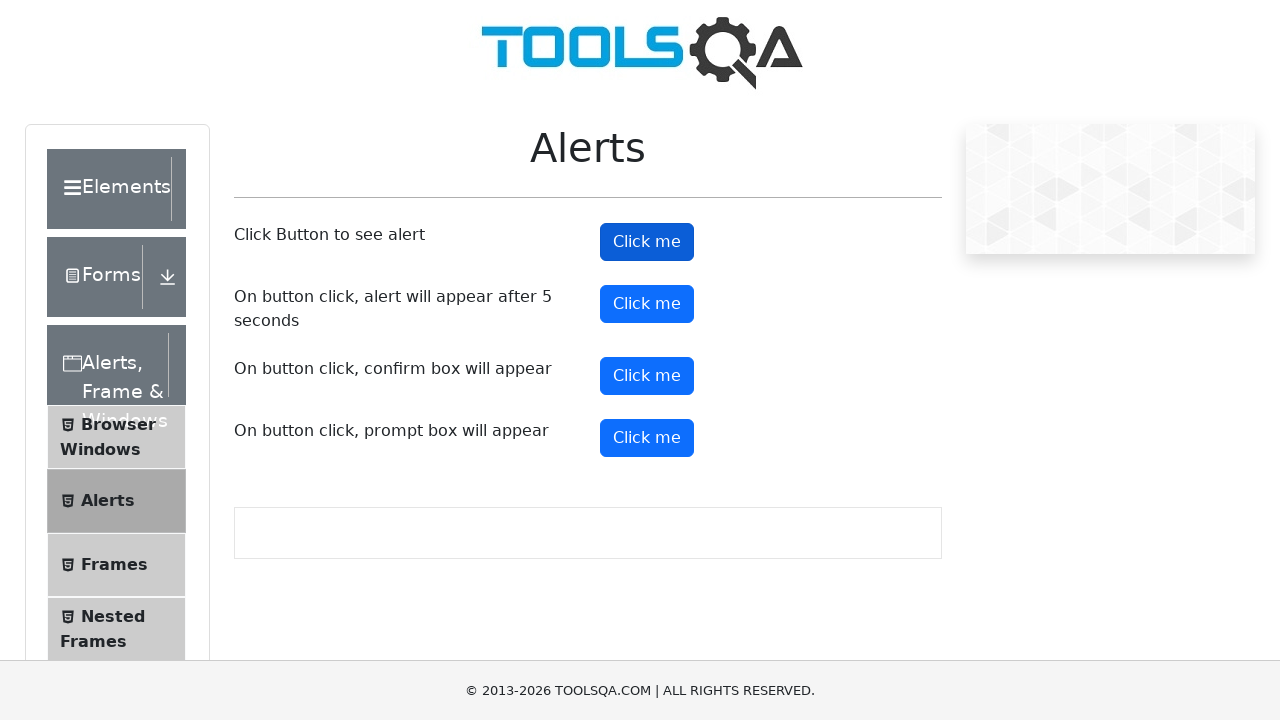

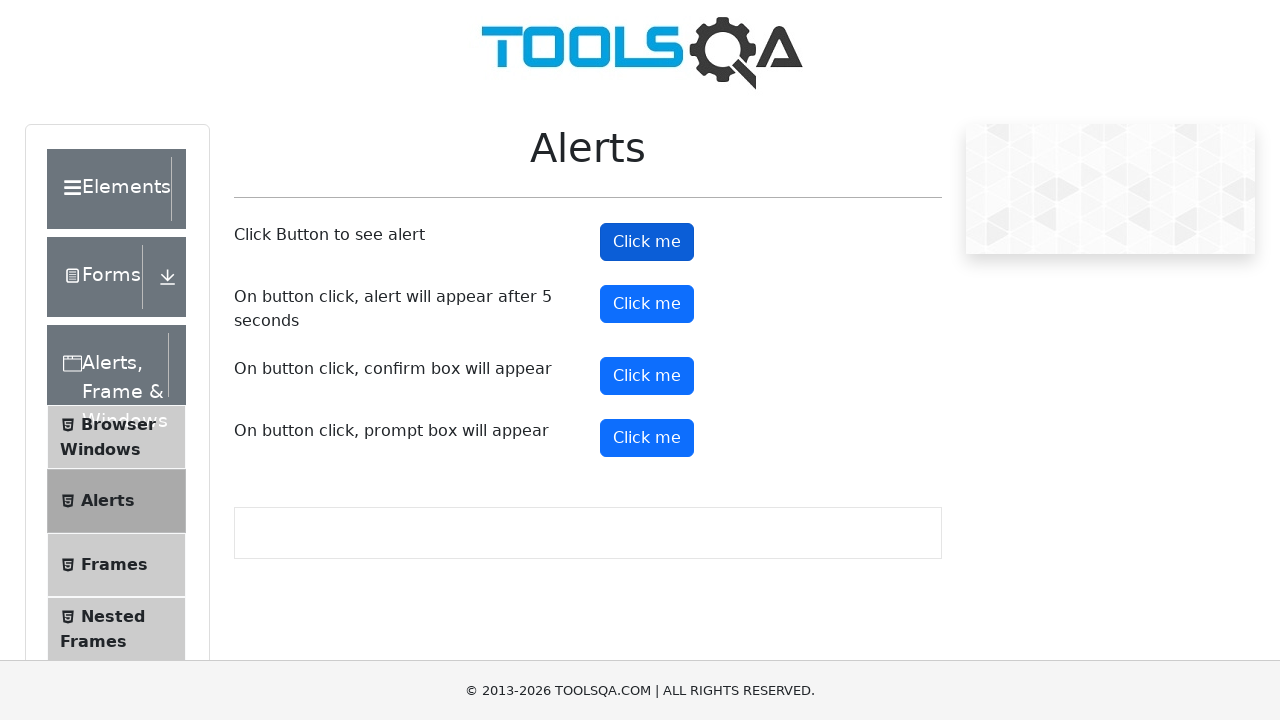